Tests iframe handling by switching to different frames (including nested frames) and clicking buttons inside them, then counting the total number of iframes on the page.

Starting URL: https://leafground.com/frame.xhtml

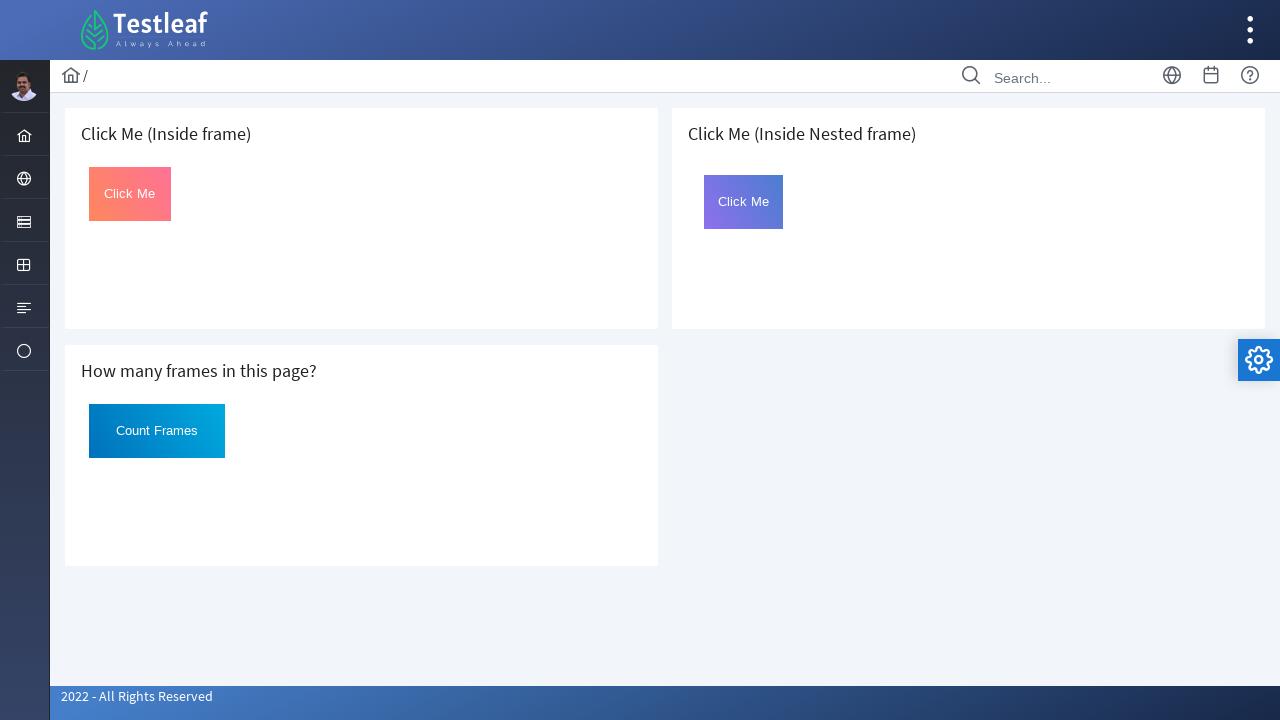

Located first iframe with src='default.xhtml'
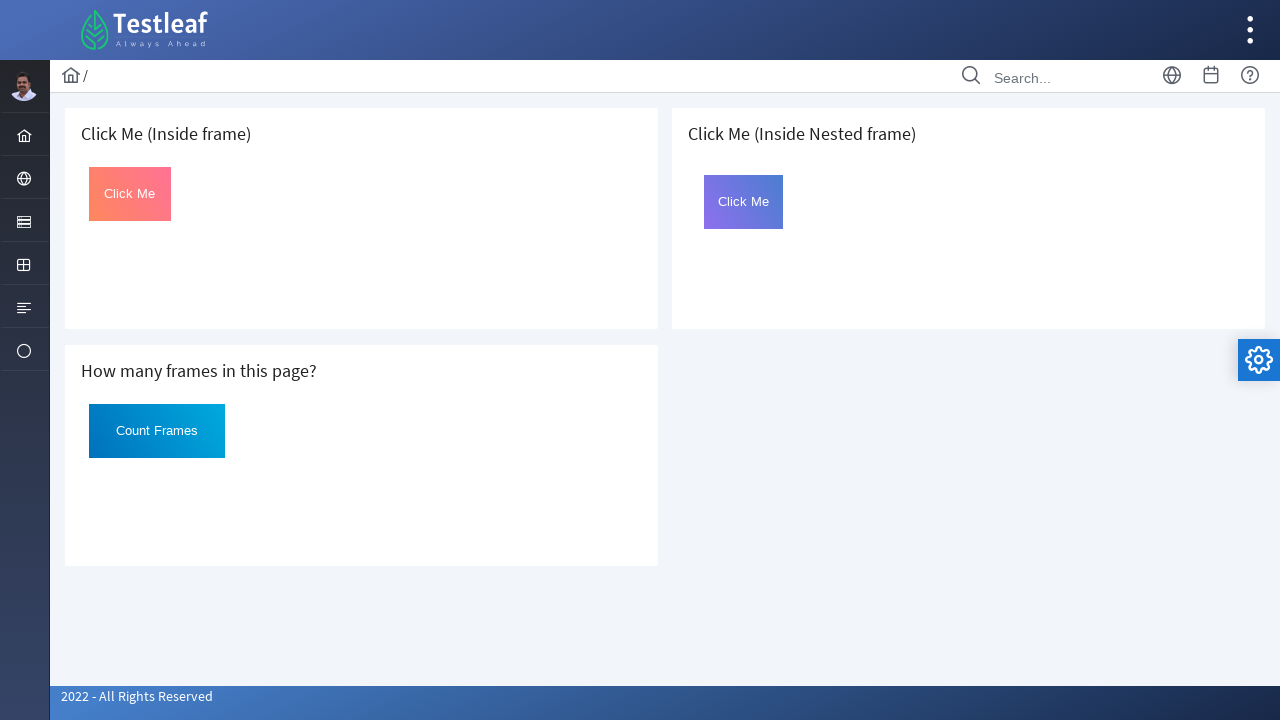

Clicked button inside first iframe at (130, 194) on iframe[src='default.xhtml'] >> internal:control=enter-frame >> button#Click
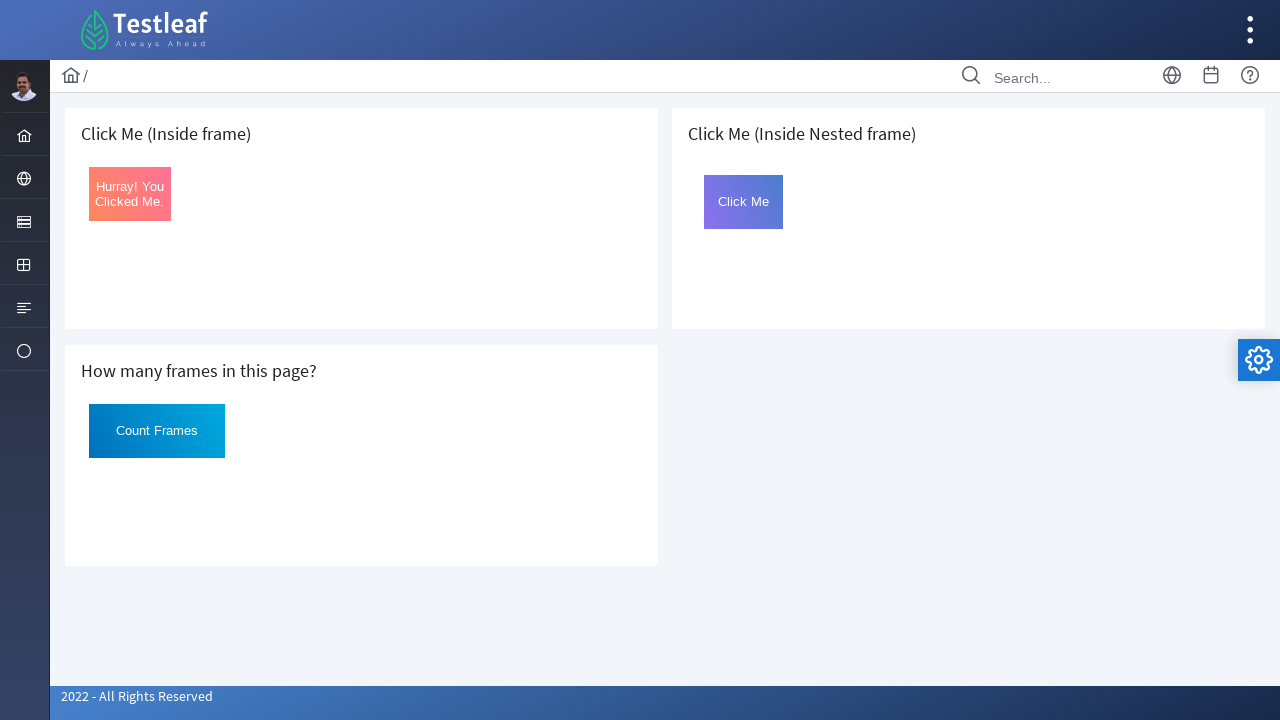

Waited 1000ms for UI updates
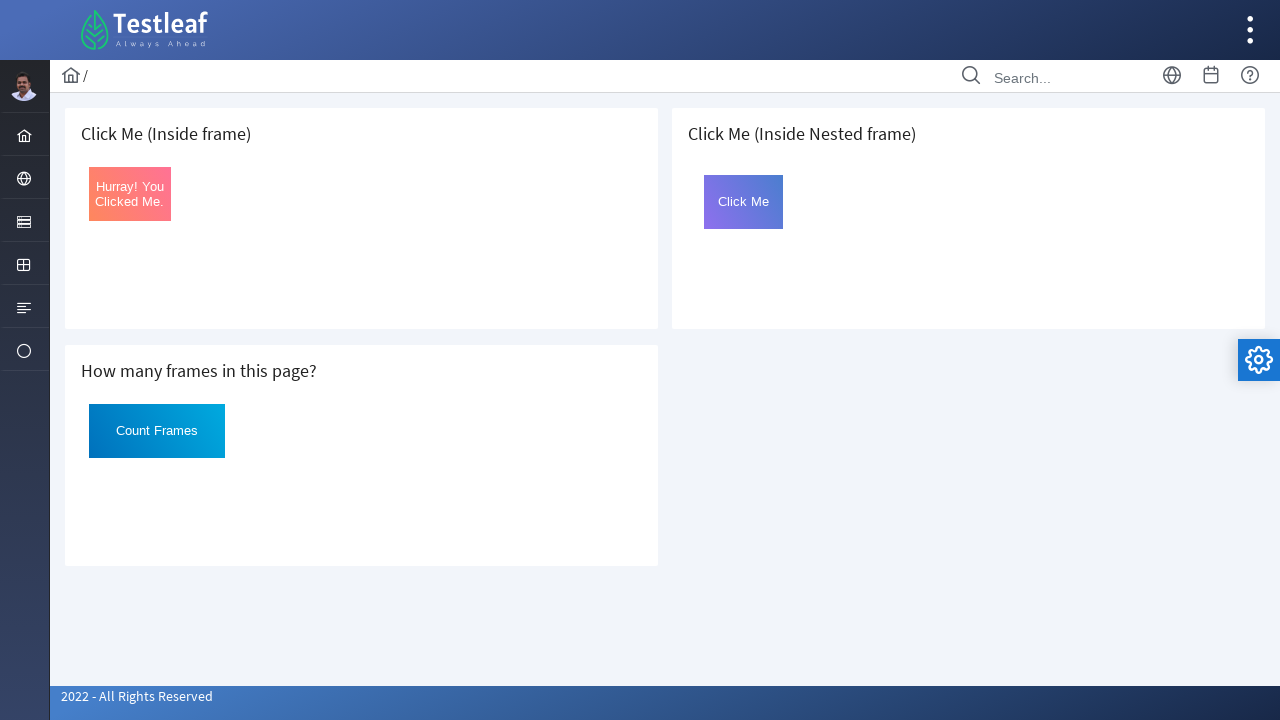

Located outer iframe with src='page.xhtml'
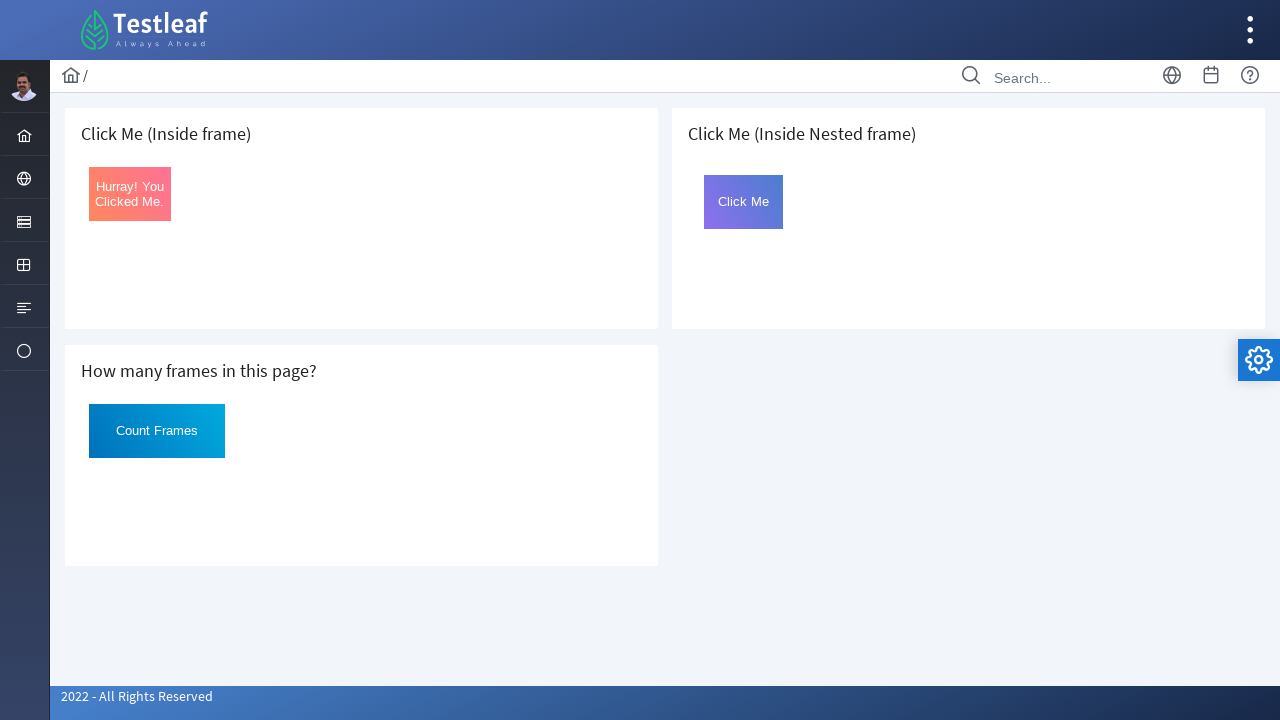

Located nested iframe with src='framebutton.xhtml' inside outer frame
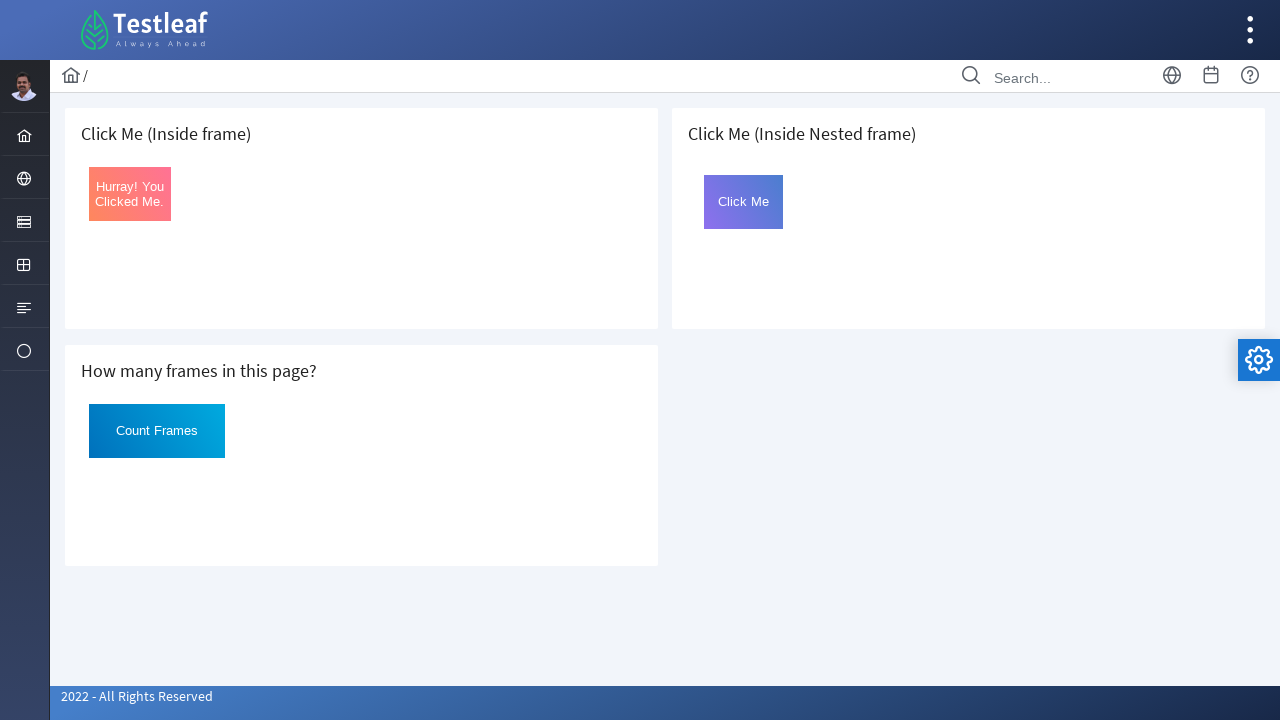

Clicked button inside nested iframe at (744, 202) on iframe[src='page.xhtml'] >> internal:control=enter-frame >> iframe[src='framebut
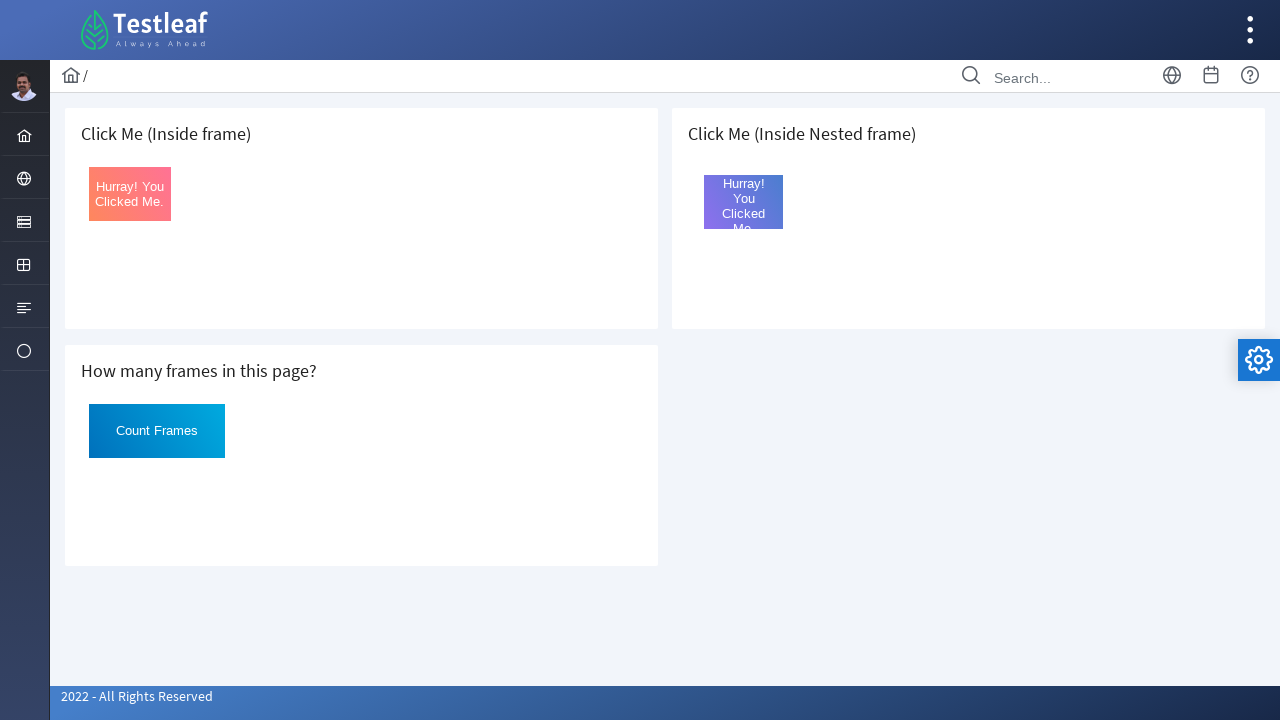

Verified iframes are visible on page
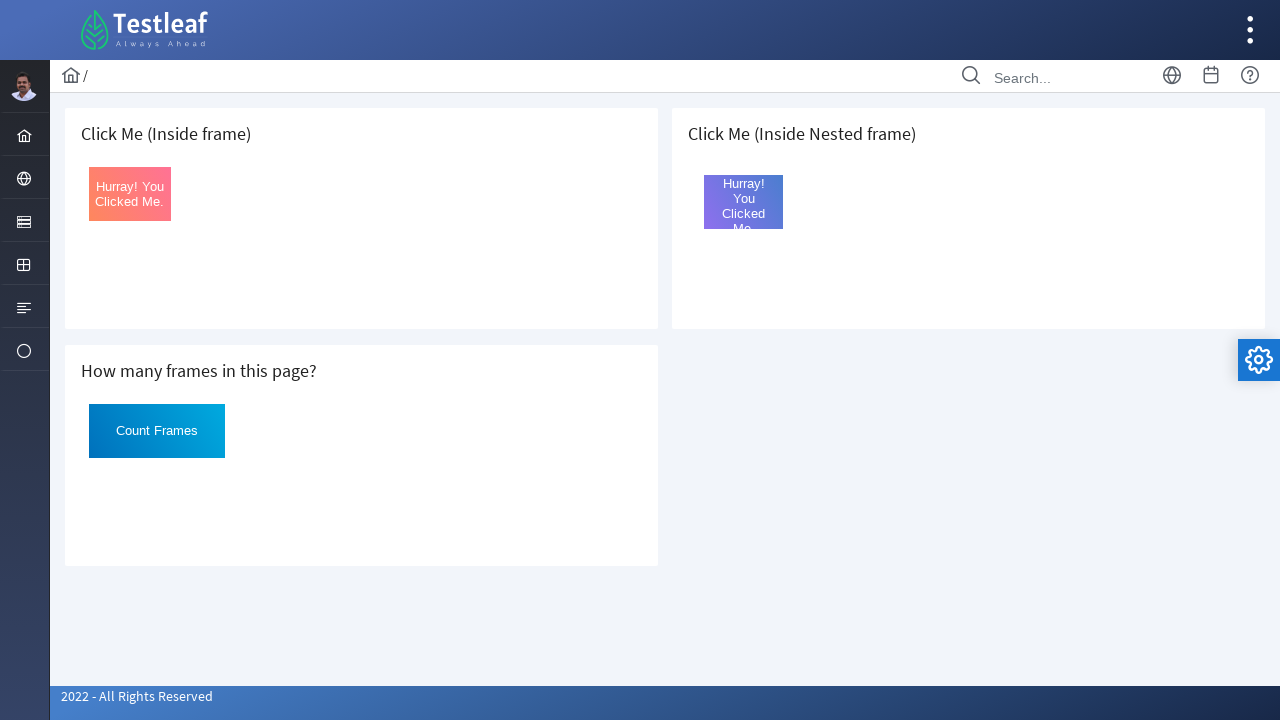

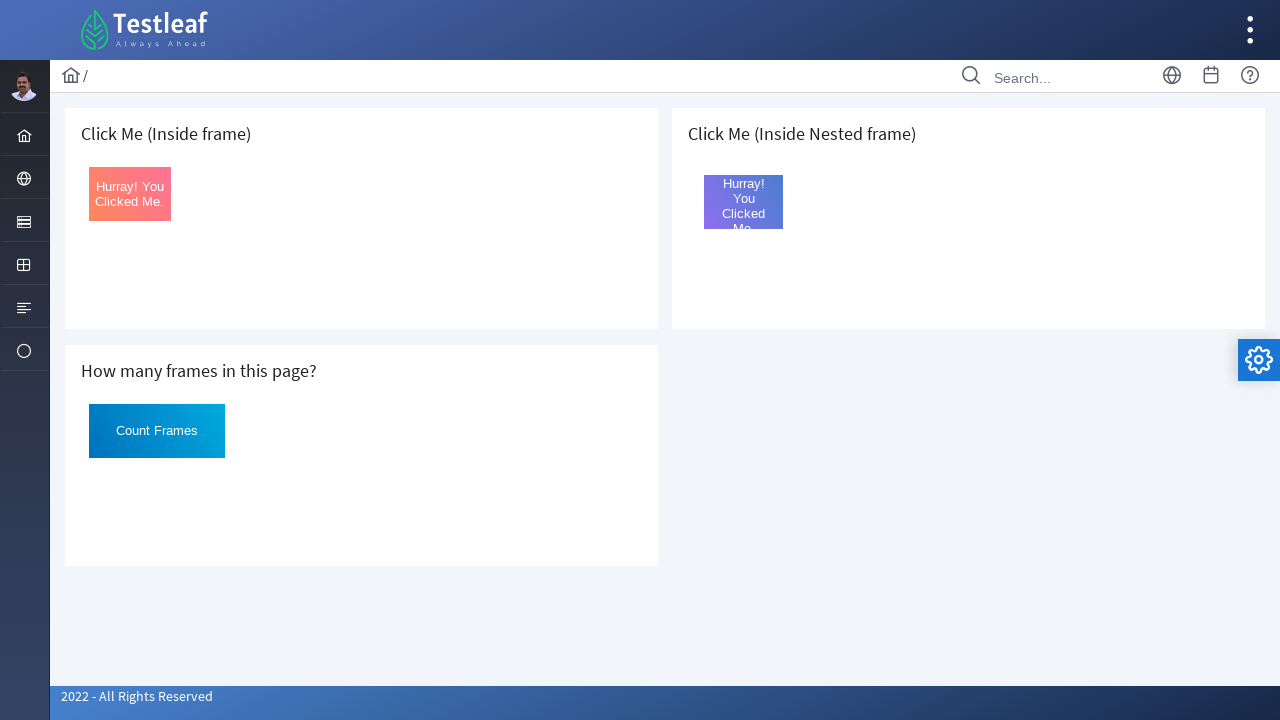